Tests dynamic dropdown functionality on a flight booking practice page by selecting origin and destination cities from dropdown menus

Starting URL: https://rahulshettyacademy.com/dropdownsPractise/

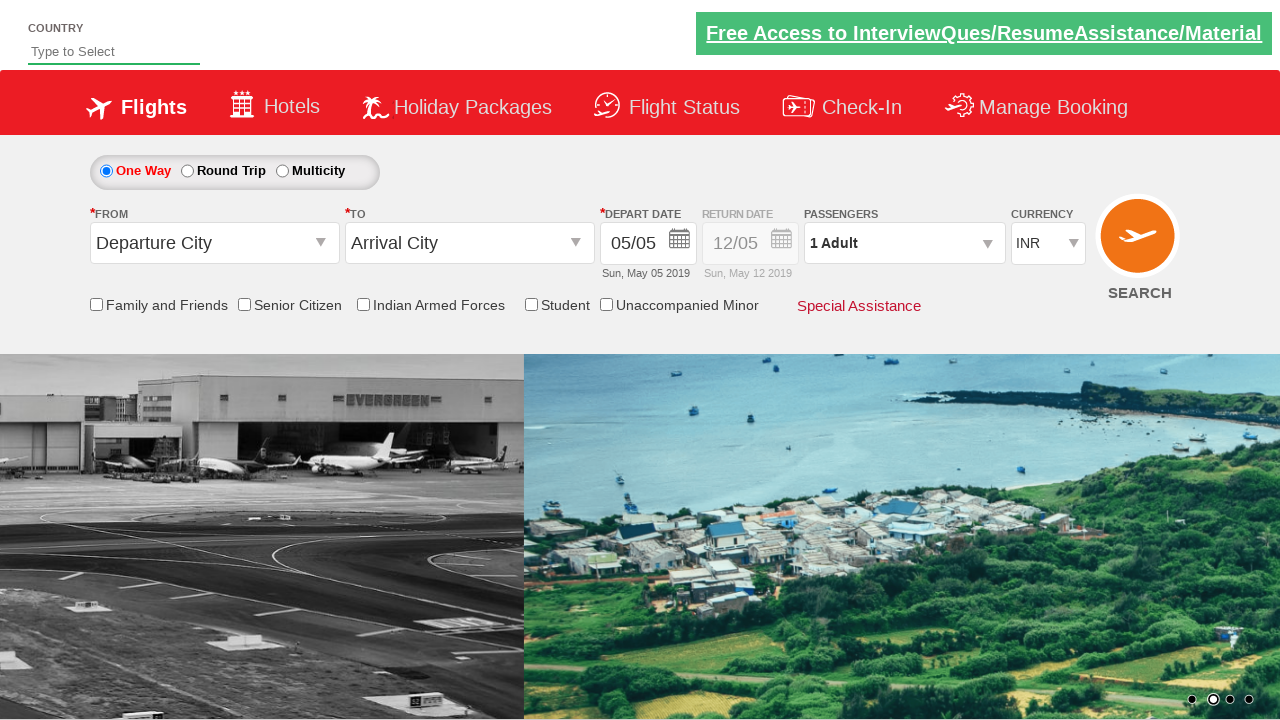

Clicked on origin station dropdown to open it at (214, 243) on input#ctl00_mainContent_ddl_originStation1_CTXT
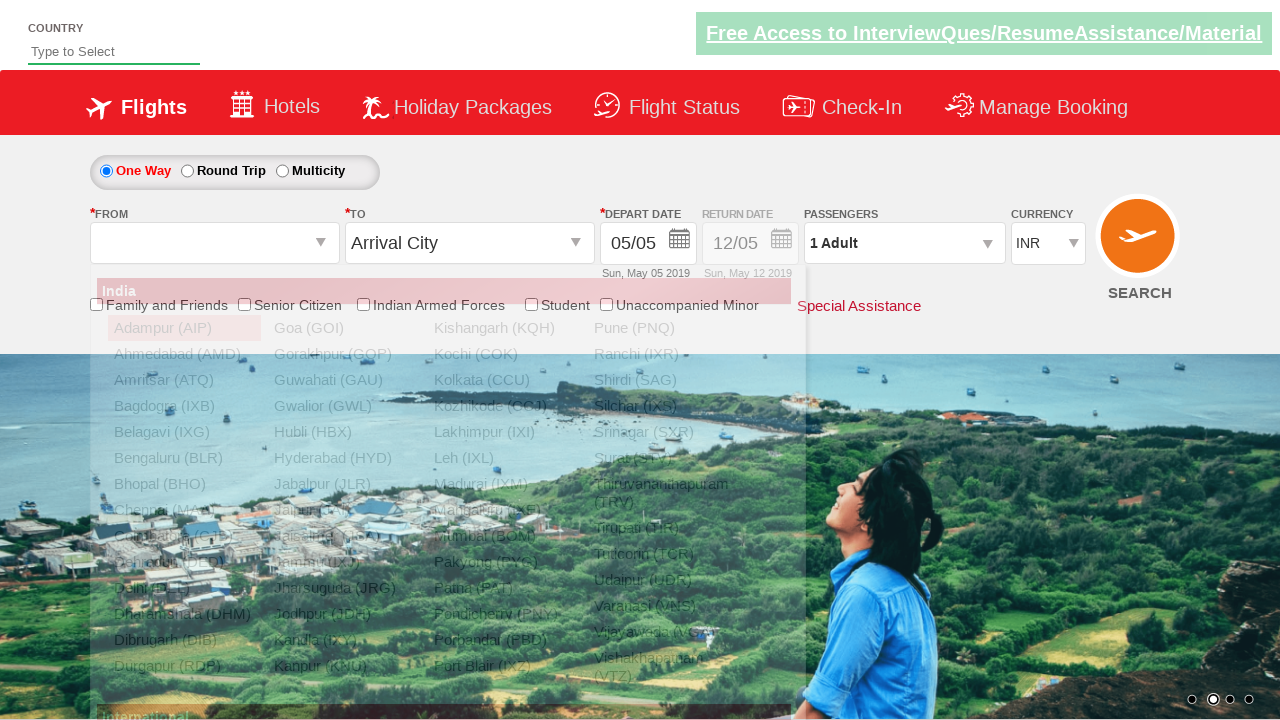

Selected Delhi (DEL) as origin city at (184, 588) on a[value='DEL']
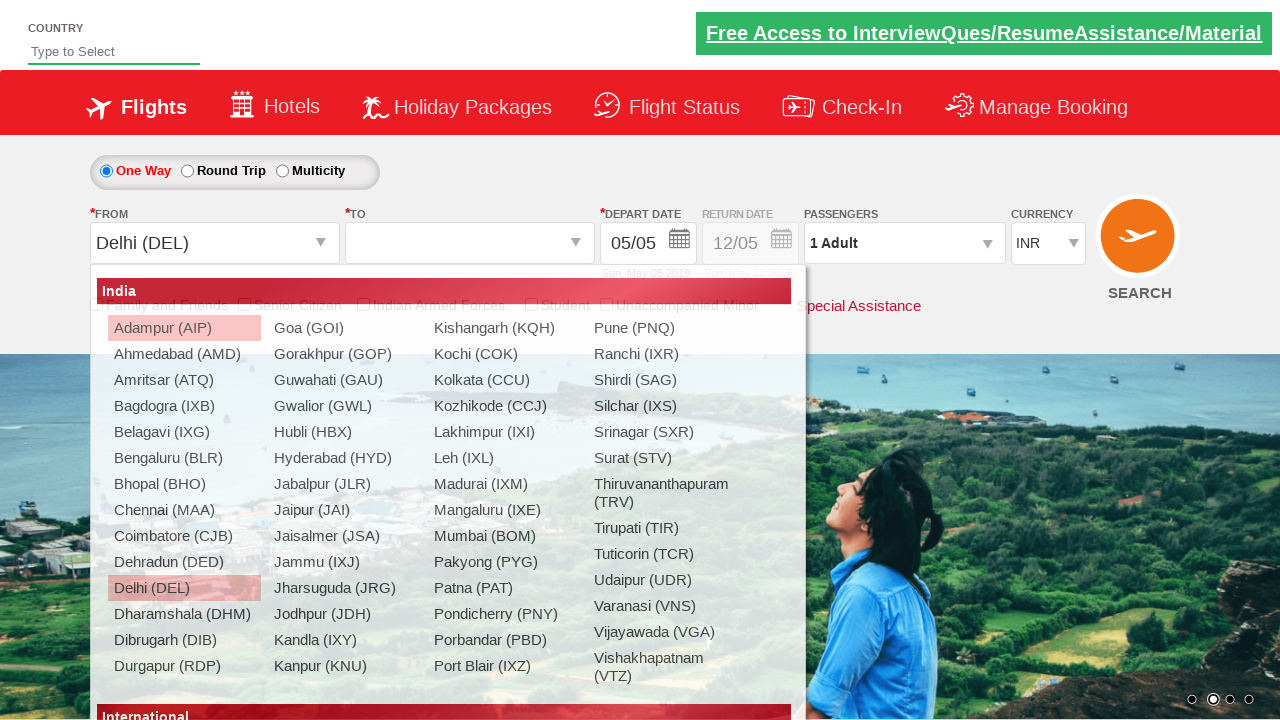

Waited for destination dropdown to be ready
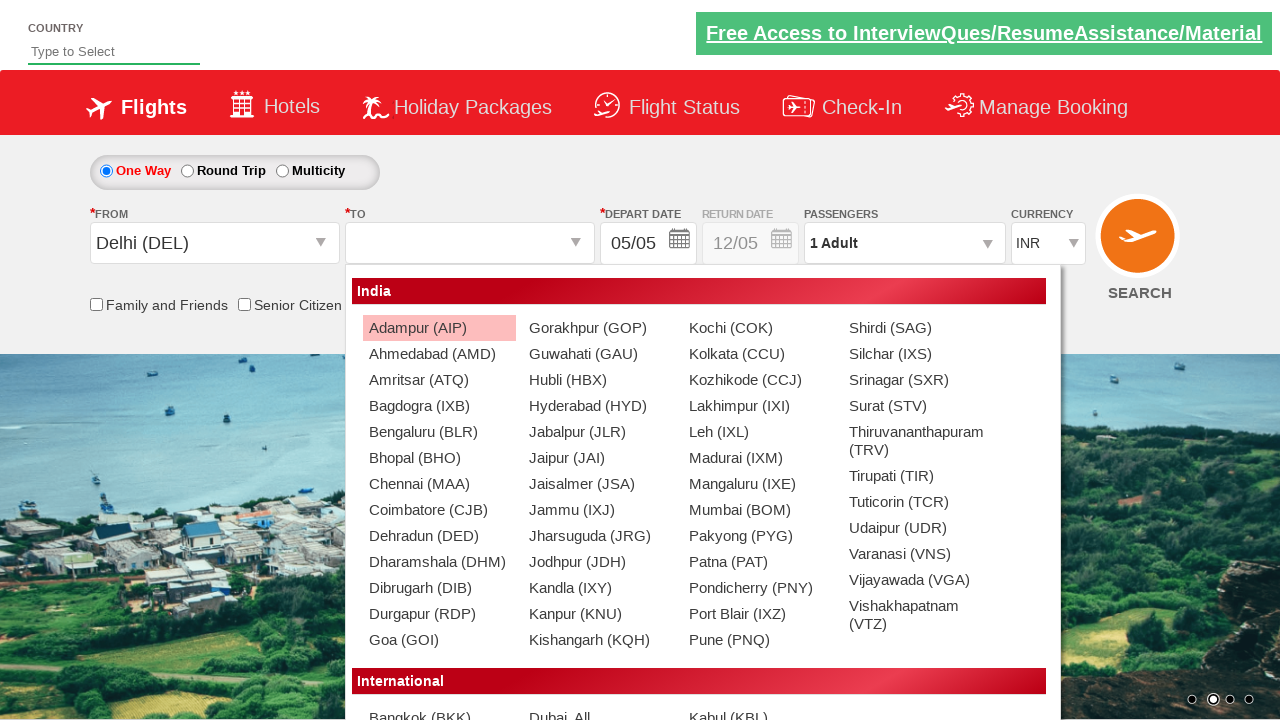

Selected Mumbai (BOM) as destination city at (759, 510) on (//a[@value='BOM'])[2]
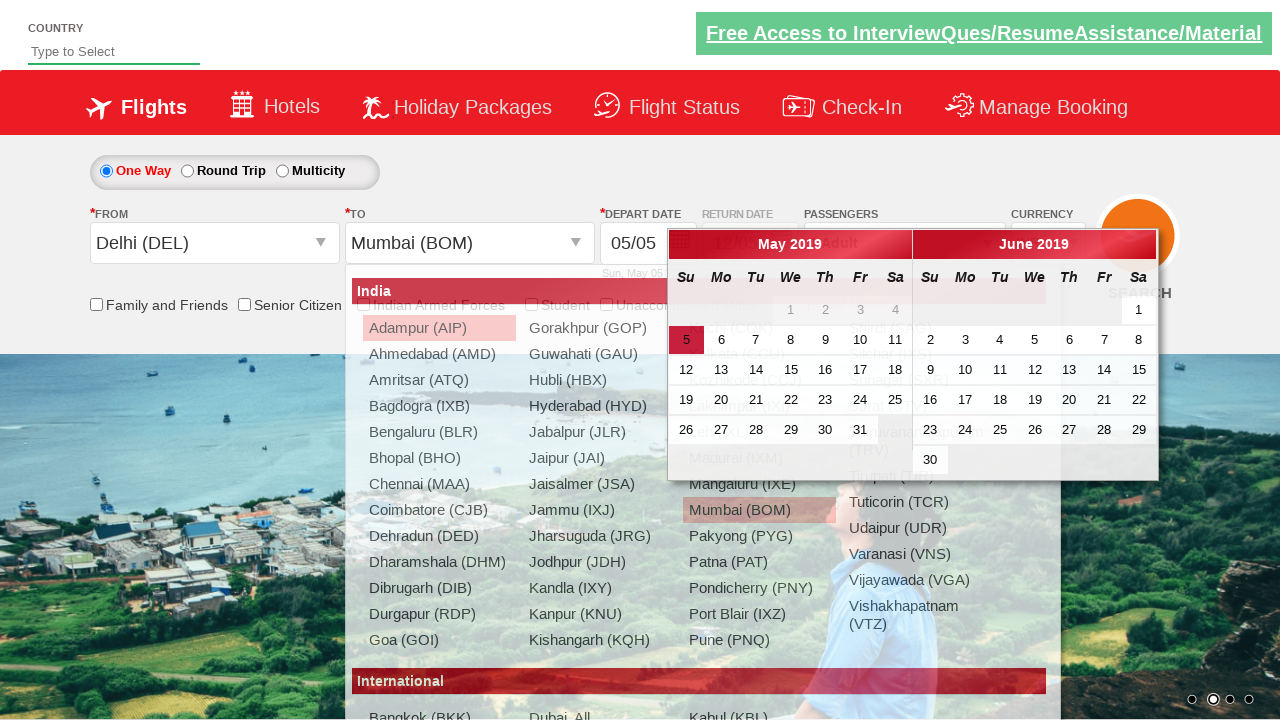

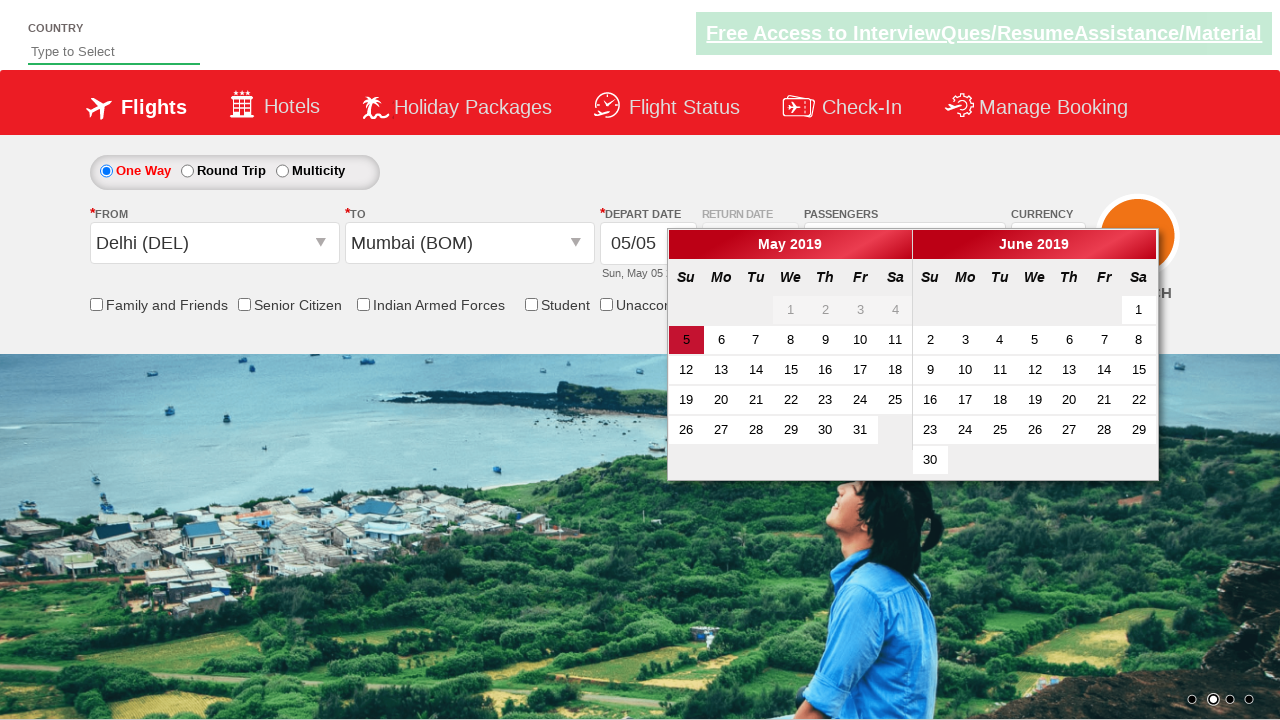